Tests descending order sorting of a data table without semantic attributes by clicking the dues column header twice and verifying the values are sorted in descending order

Starting URL: http://the-internet.herokuapp.com/tables

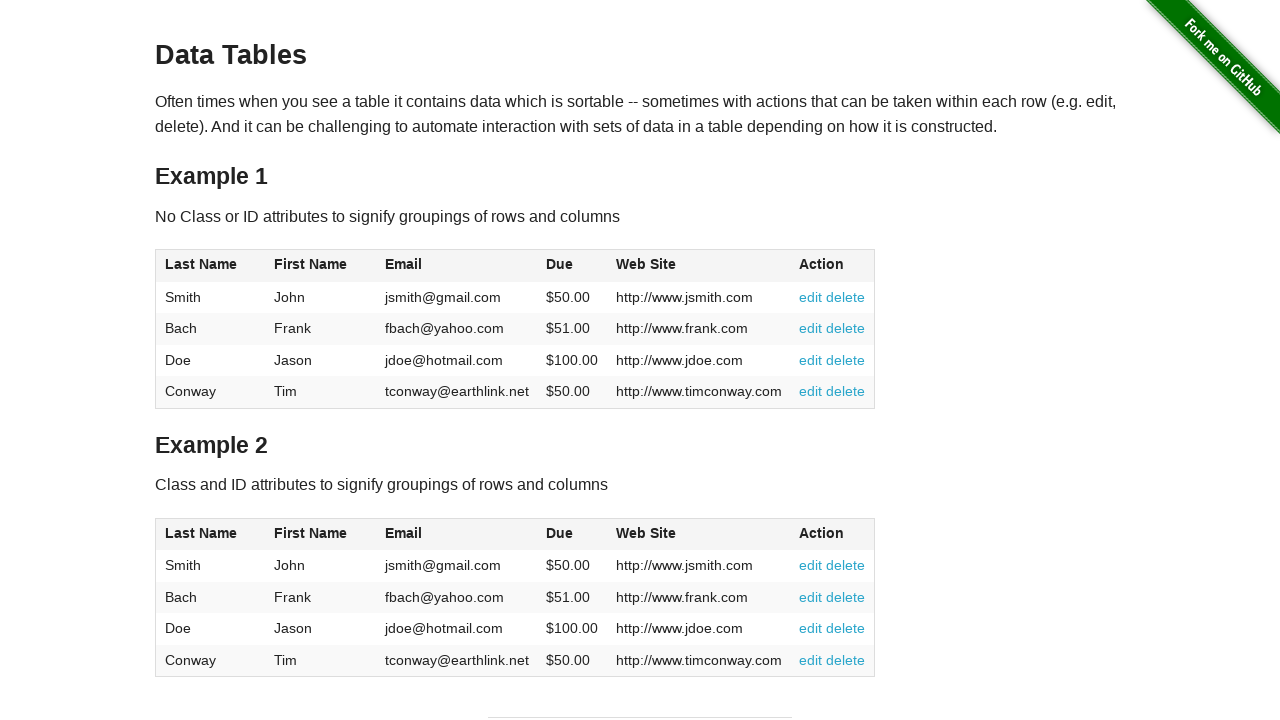

Clicked dues column header once for ascending order at (572, 266) on #table1 thead tr th:nth-of-type(4)
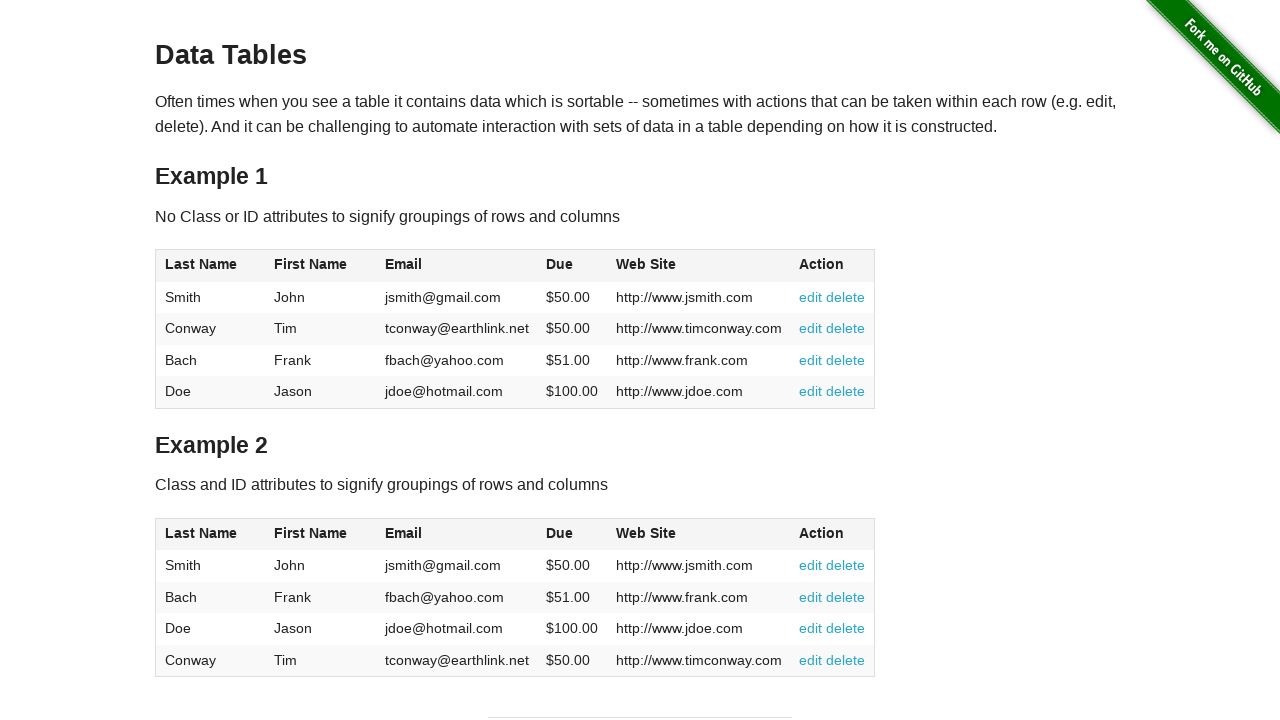

Clicked dues column header second time to sort descending at (572, 266) on #table1 thead tr th:nth-of-type(4)
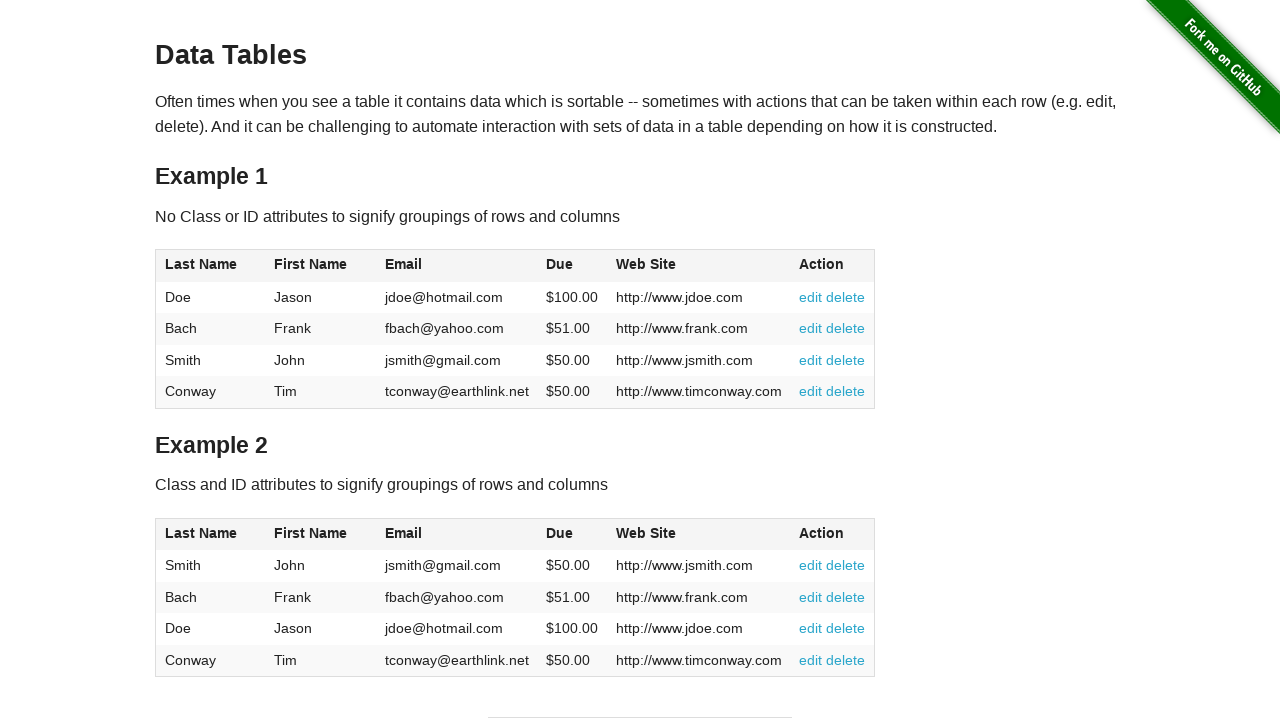

Waited for table rows to load in descending order
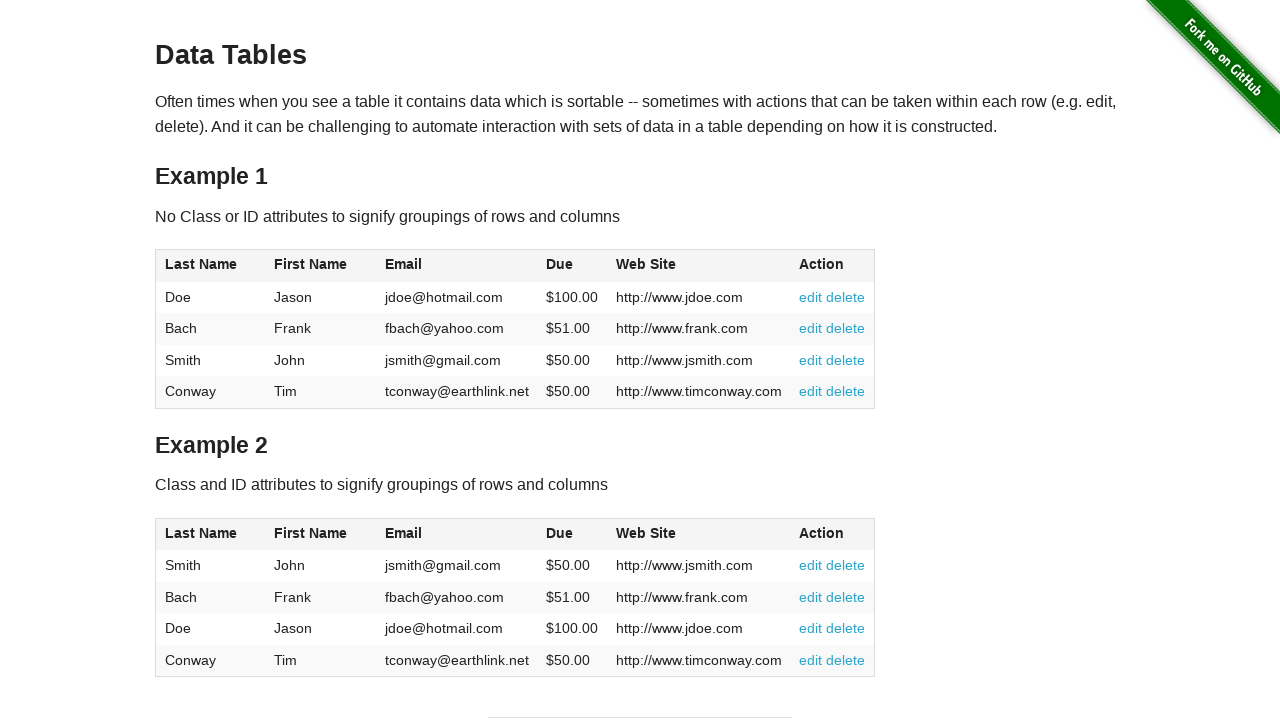

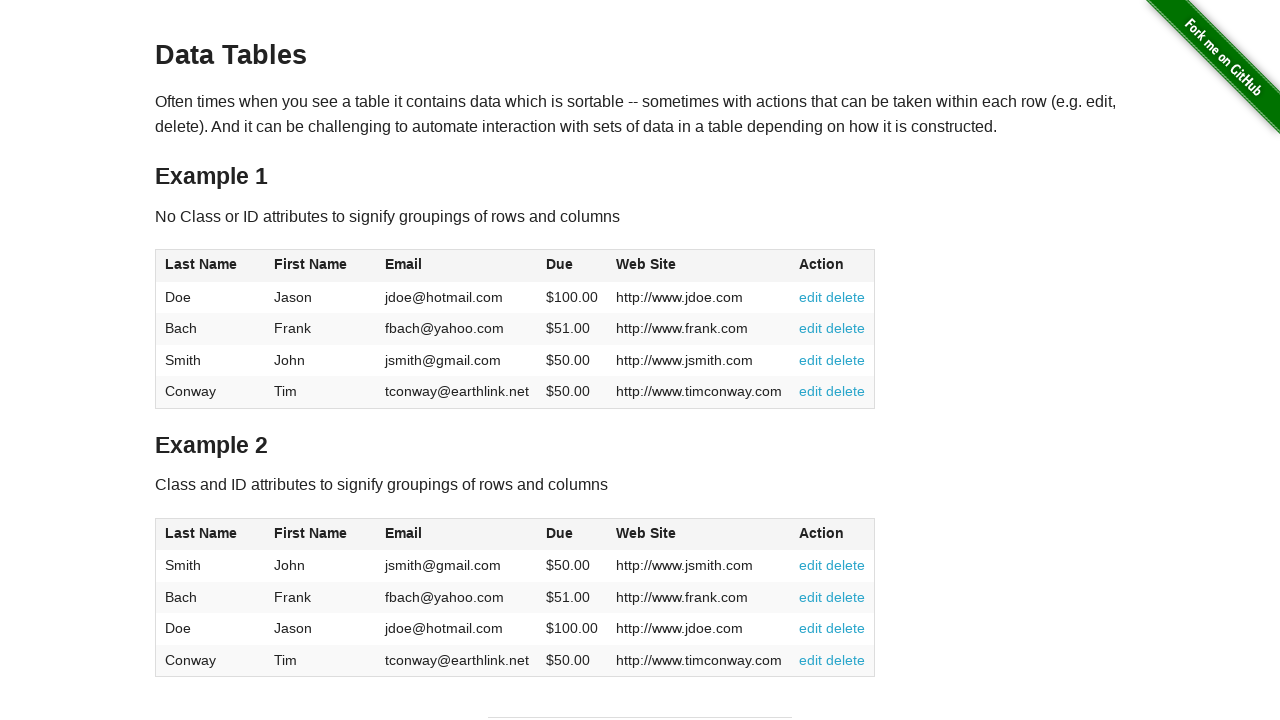